Tests checkbox functionality by checking both checkboxes on the page and verifying they become selected. If a checkbox is already checked, it skips clicking it.

Starting URL: https://the-internet.herokuapp.com/checkboxes

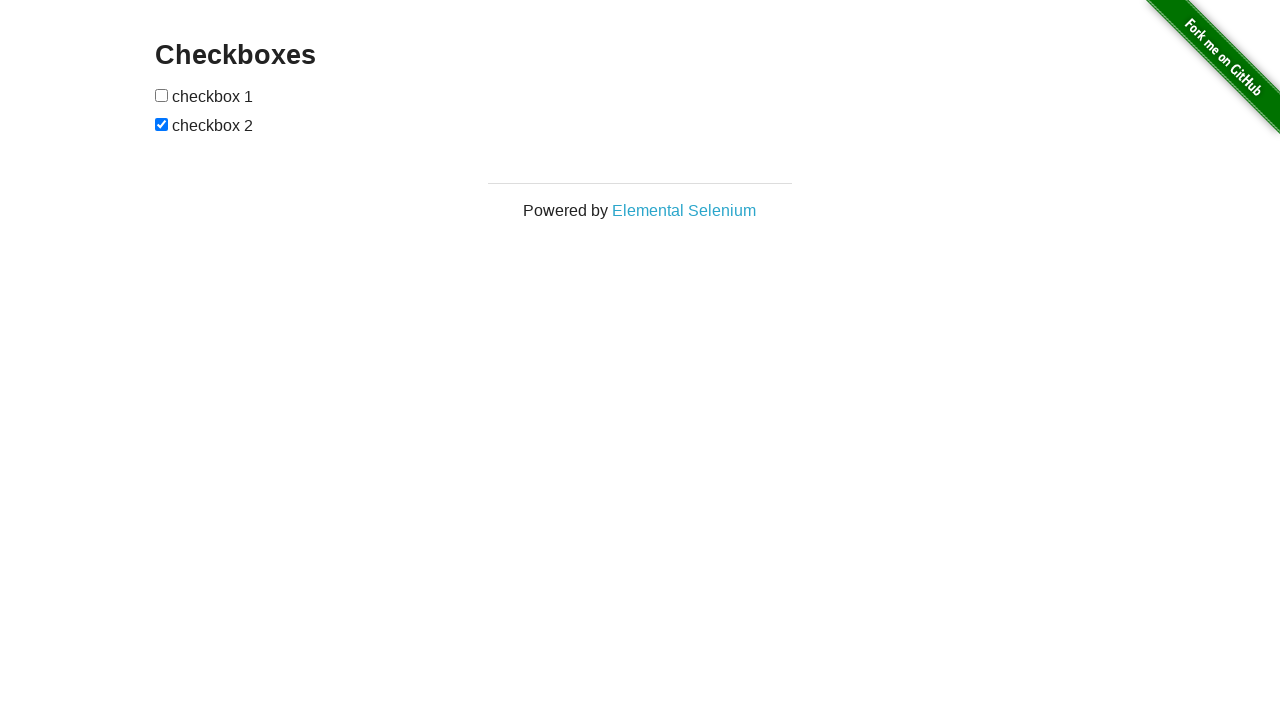

Located checkbox 1 element
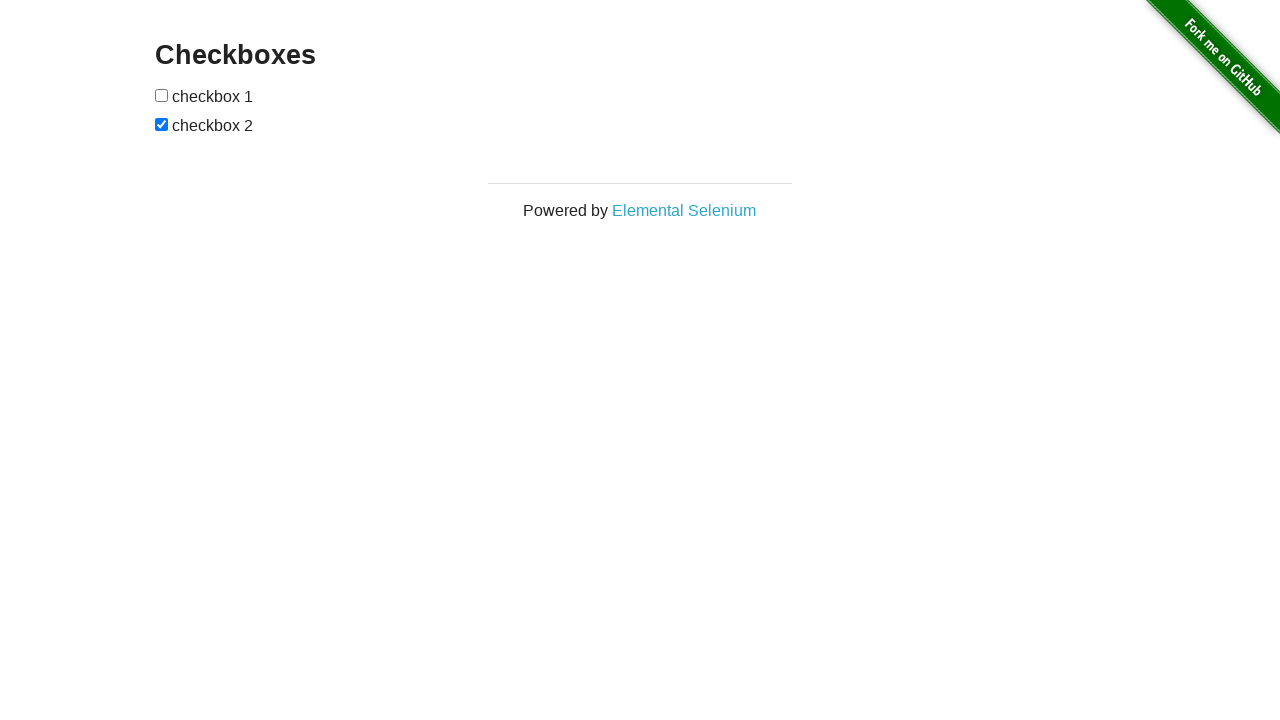

Checkbox 1 is not checked, checking its state
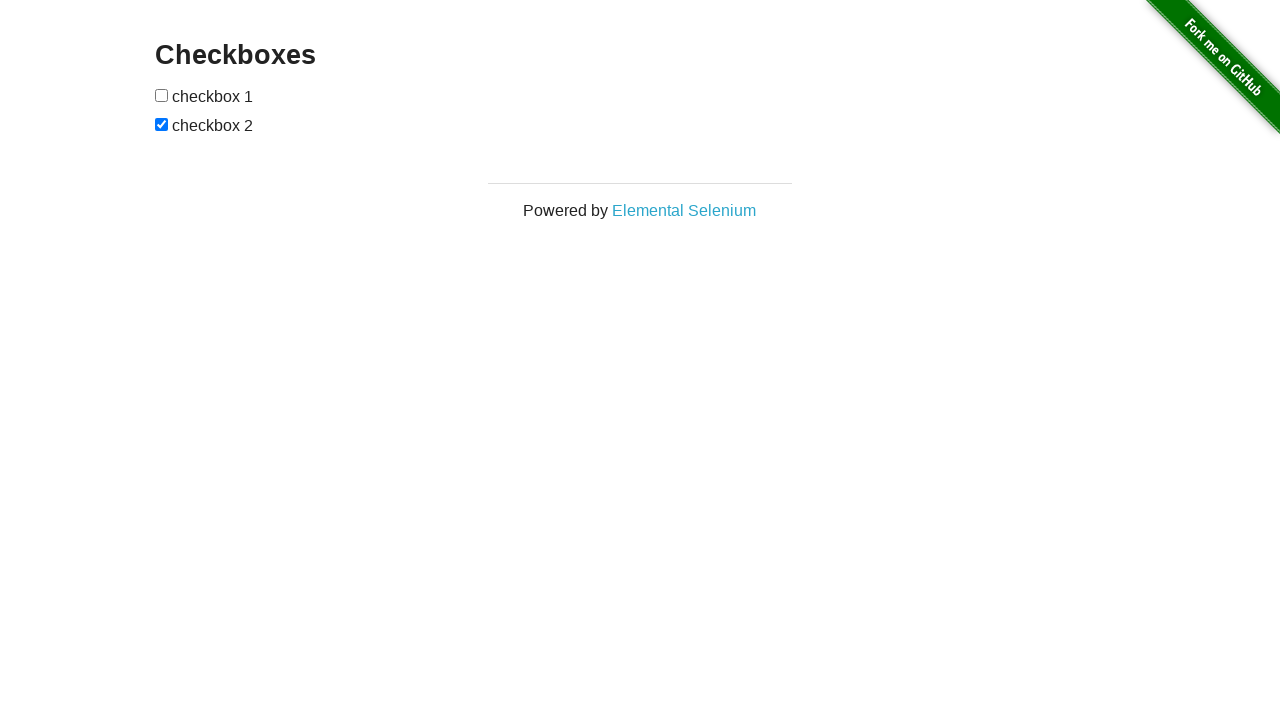

Clicked checkbox 1 to select it at (162, 95) on xpath=//form[@id='checkboxes']/input[1]
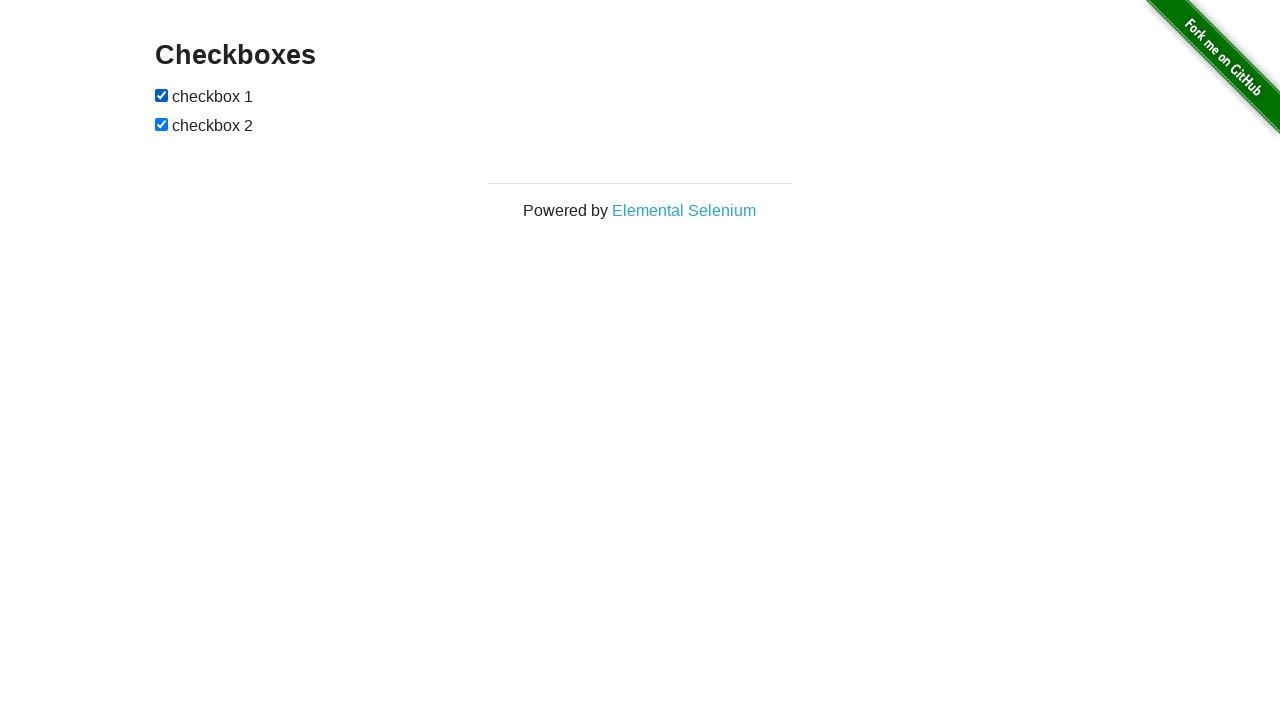

Verified checkbox 1 is checked
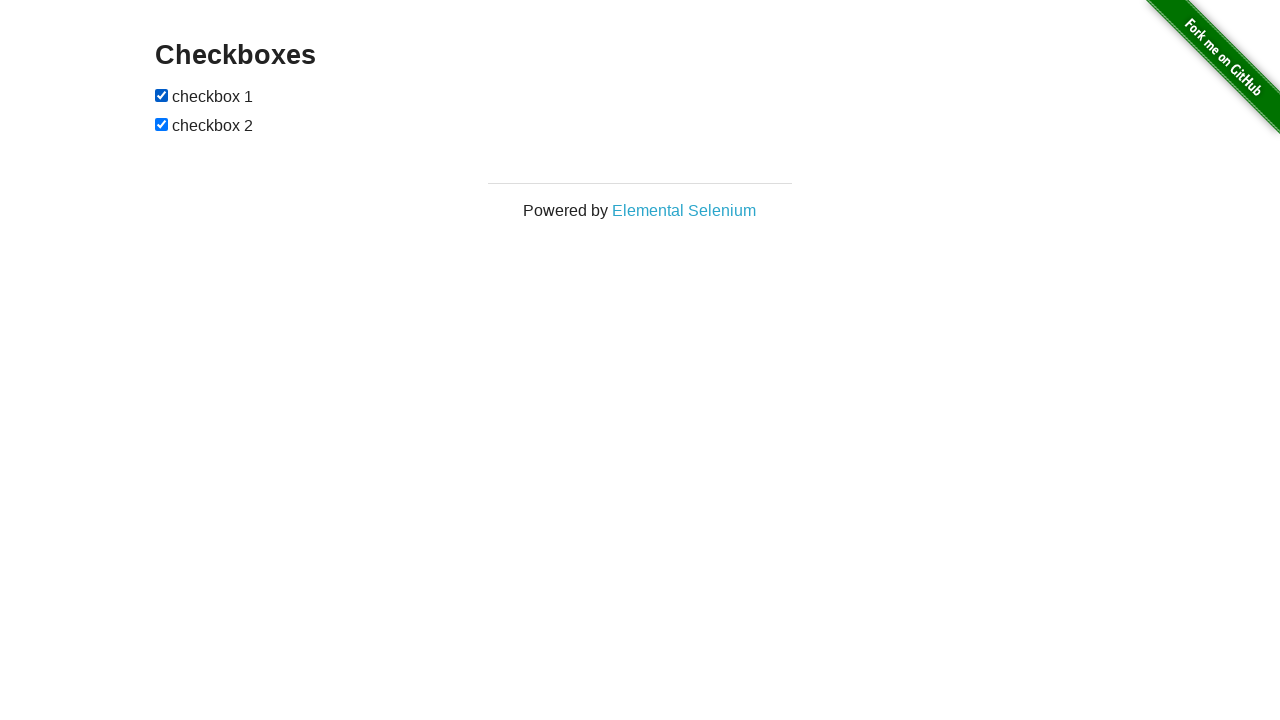

Located checkbox 2 element
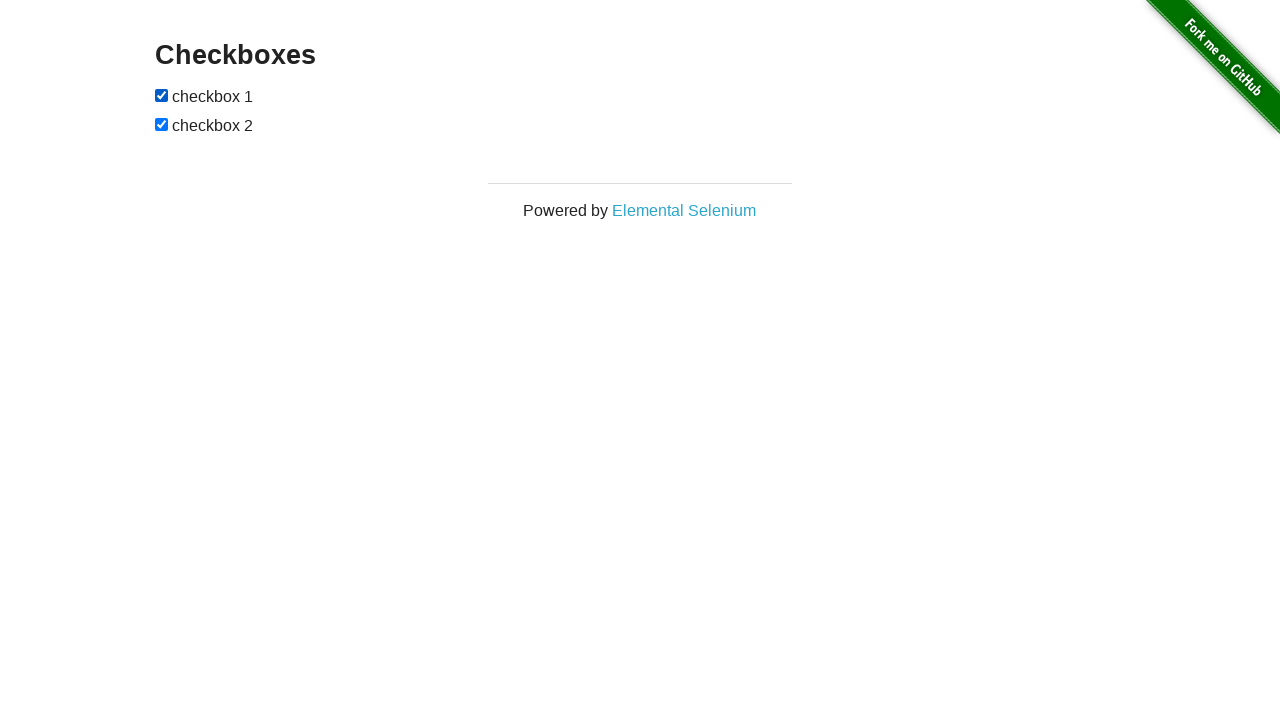

Checkbox 2 is already checked, skipping click
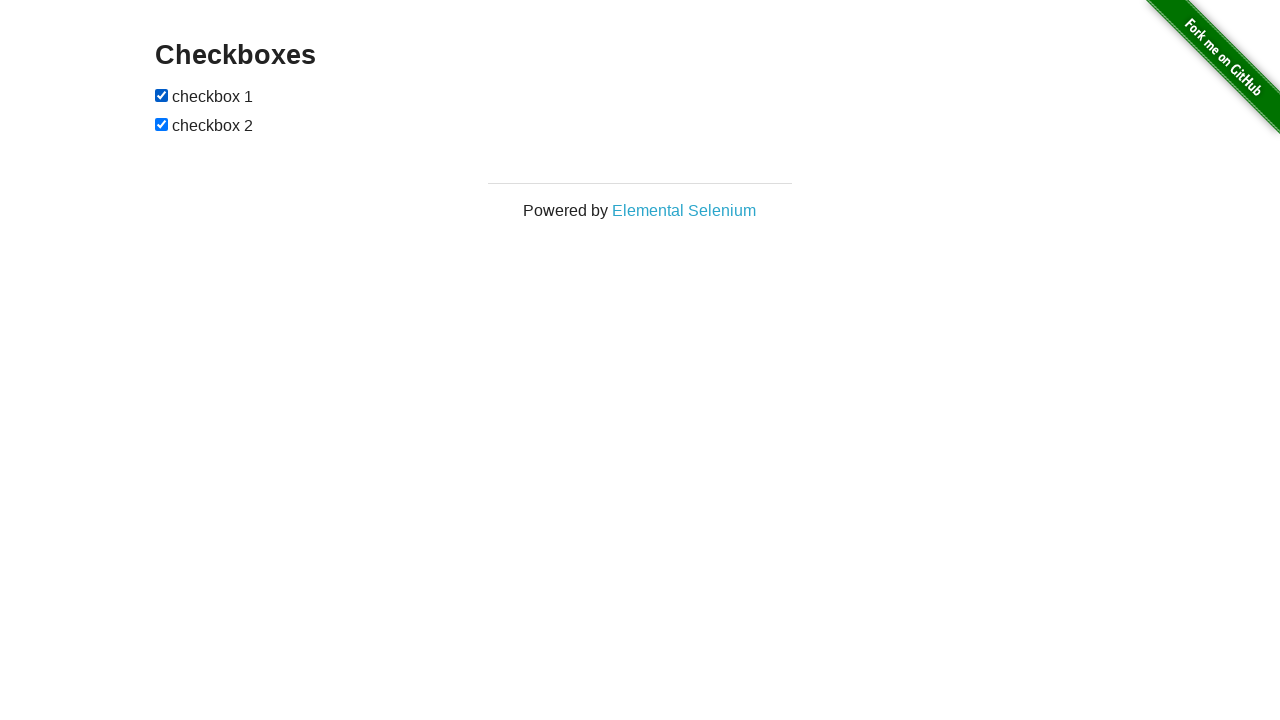

Verified checkbox 2 is checked
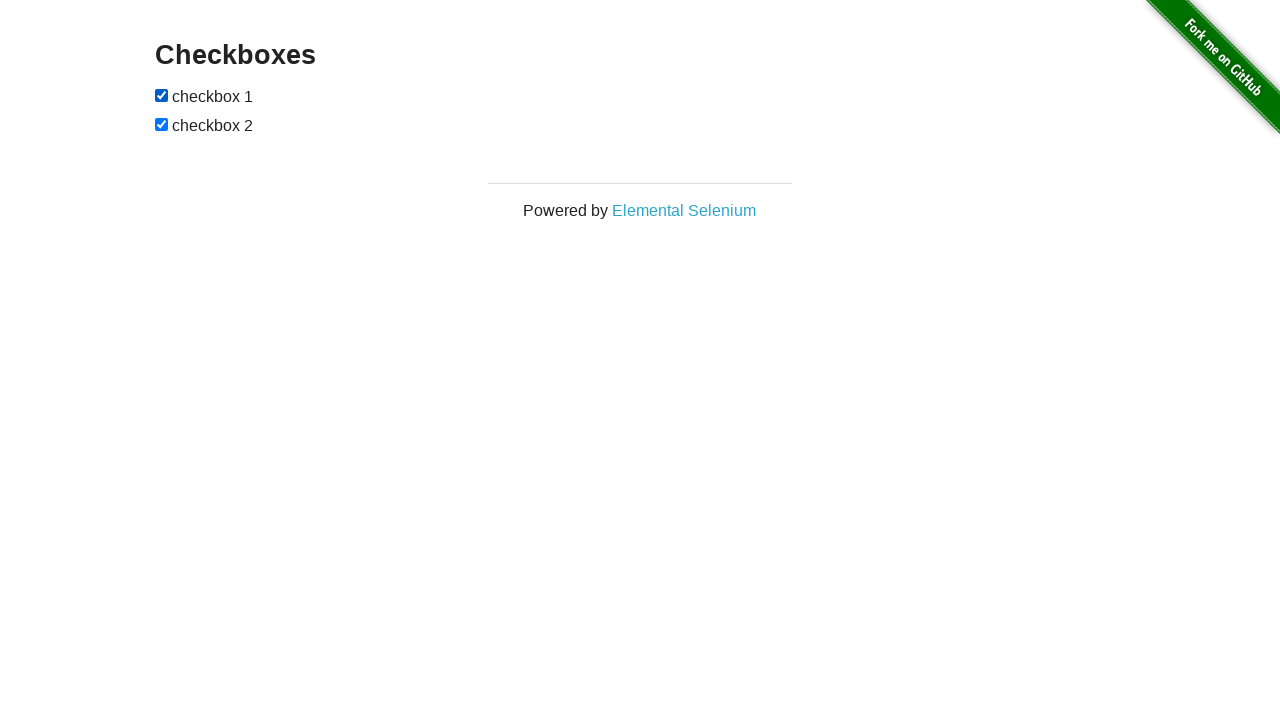

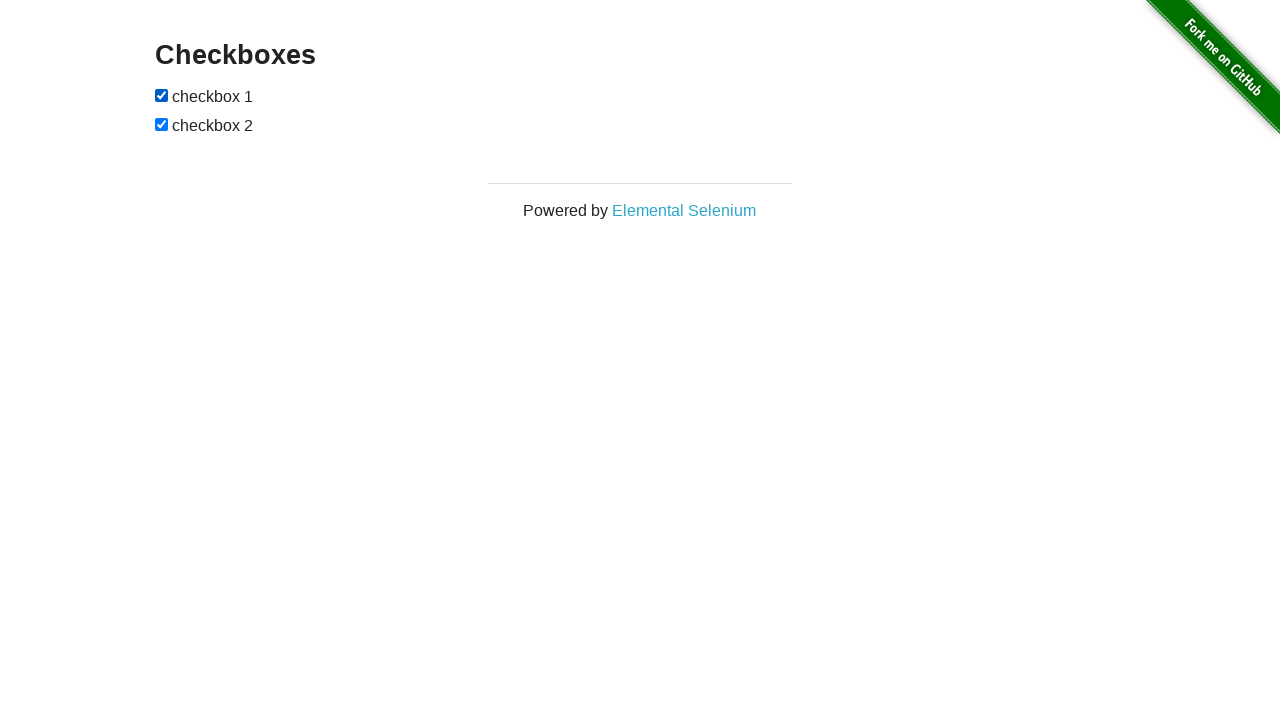